Navigates to Wisequarter homepage, refreshes the page, and verifies that the URL contains "wisequarter"

Starting URL: https://www.wisequarter.com

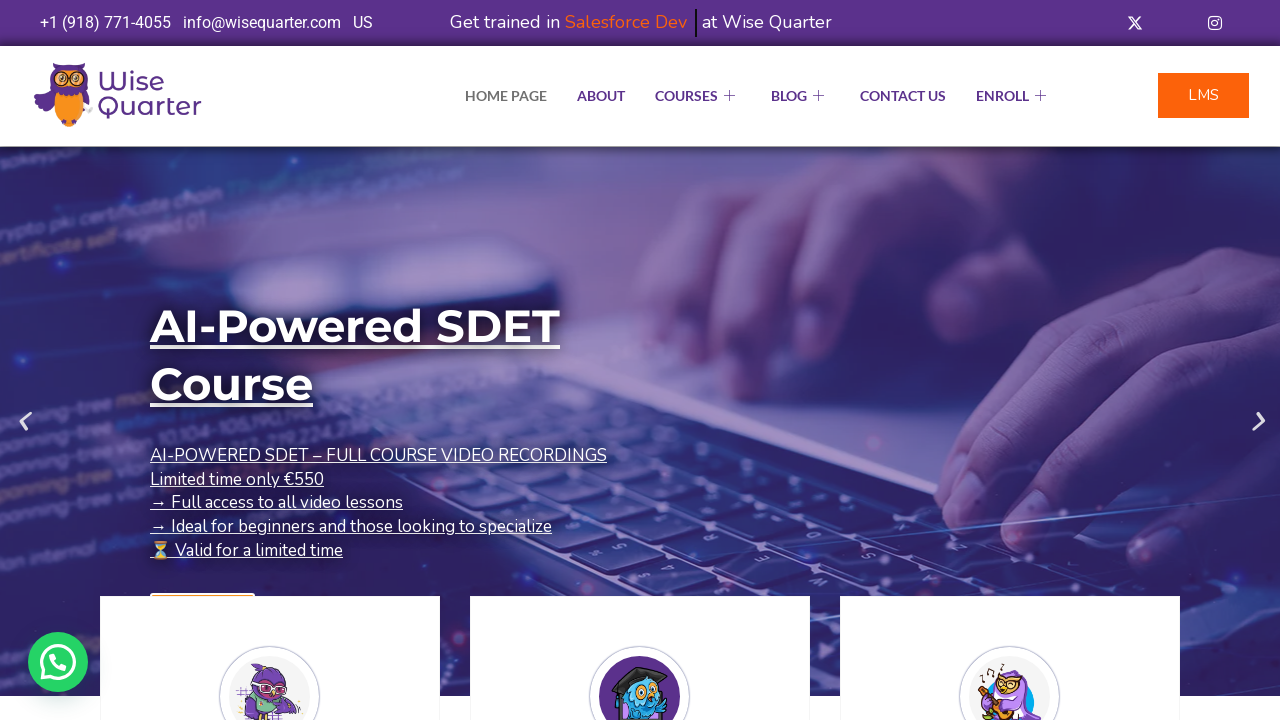

Reloaded the Wisequarter homepage
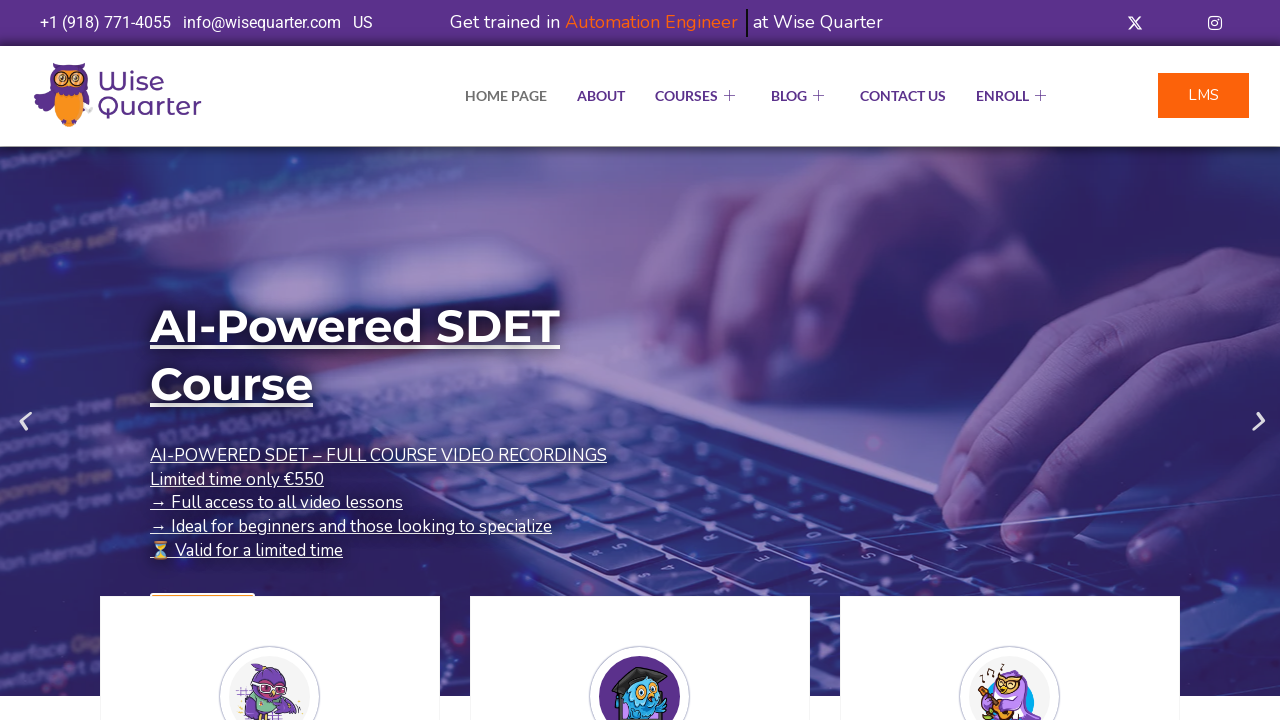

Page DOM content loaded
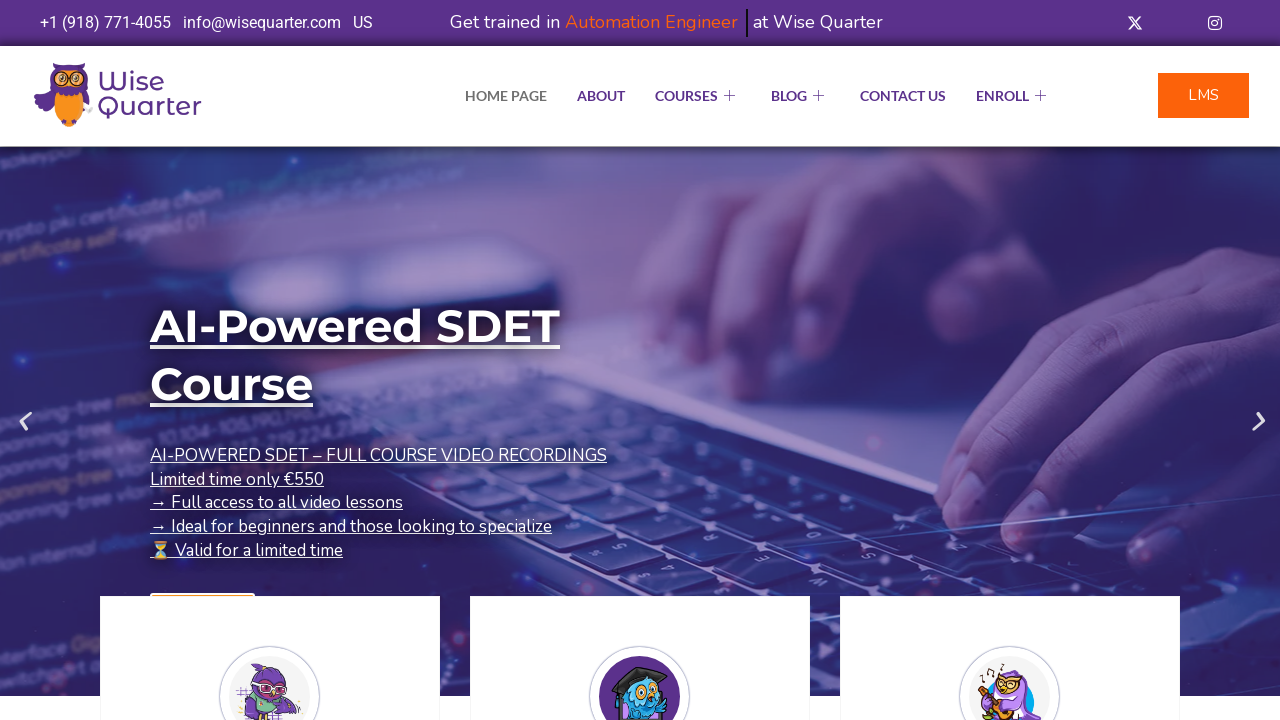

Verified that URL contains 'wisequarter'
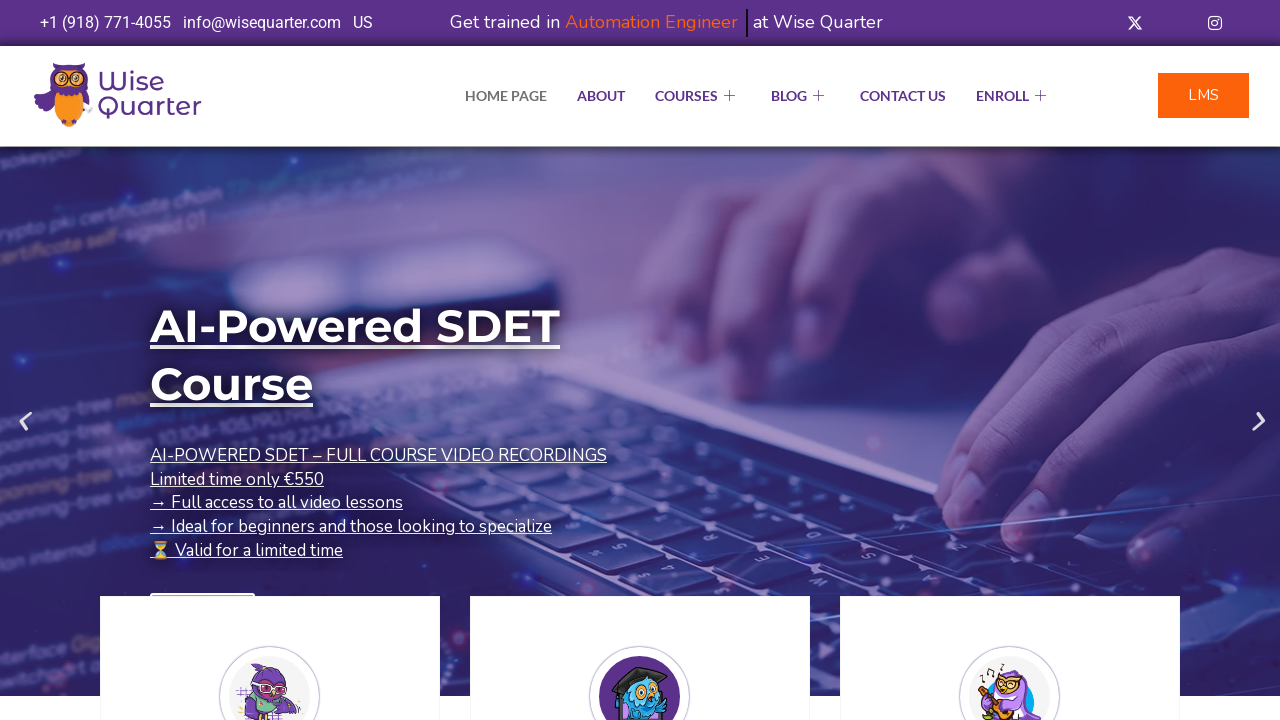

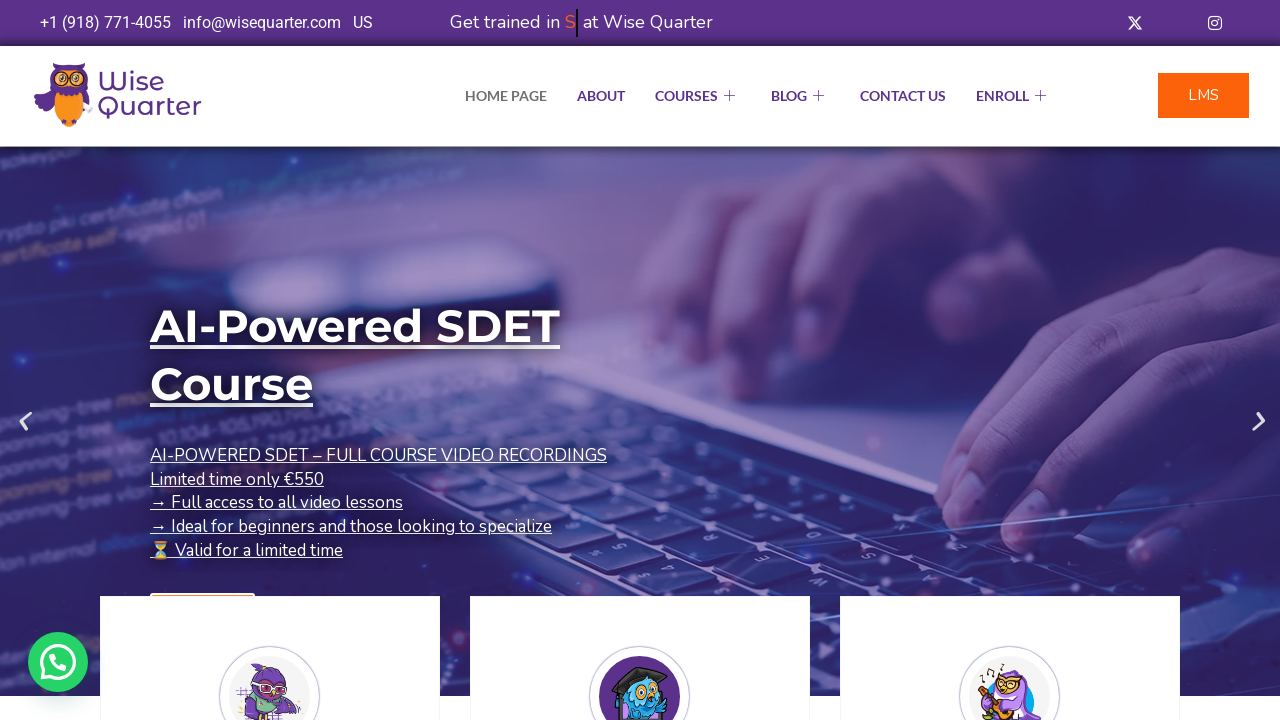